Tests wait functionality by clicking buttons that reveal textboxes after delays and filling them with text

Starting URL: https://www.hyrtutorials.com/p/waits-demo.html?m=1

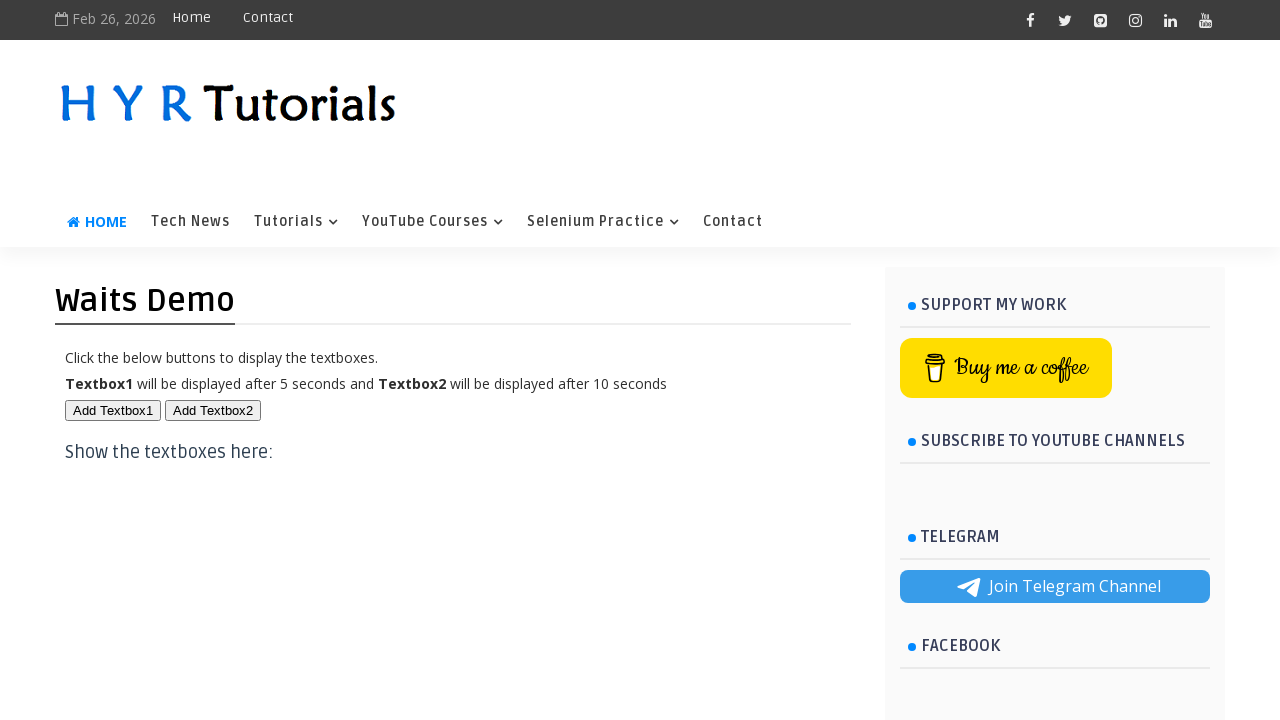

Scrolled down 250px to make buttons visible
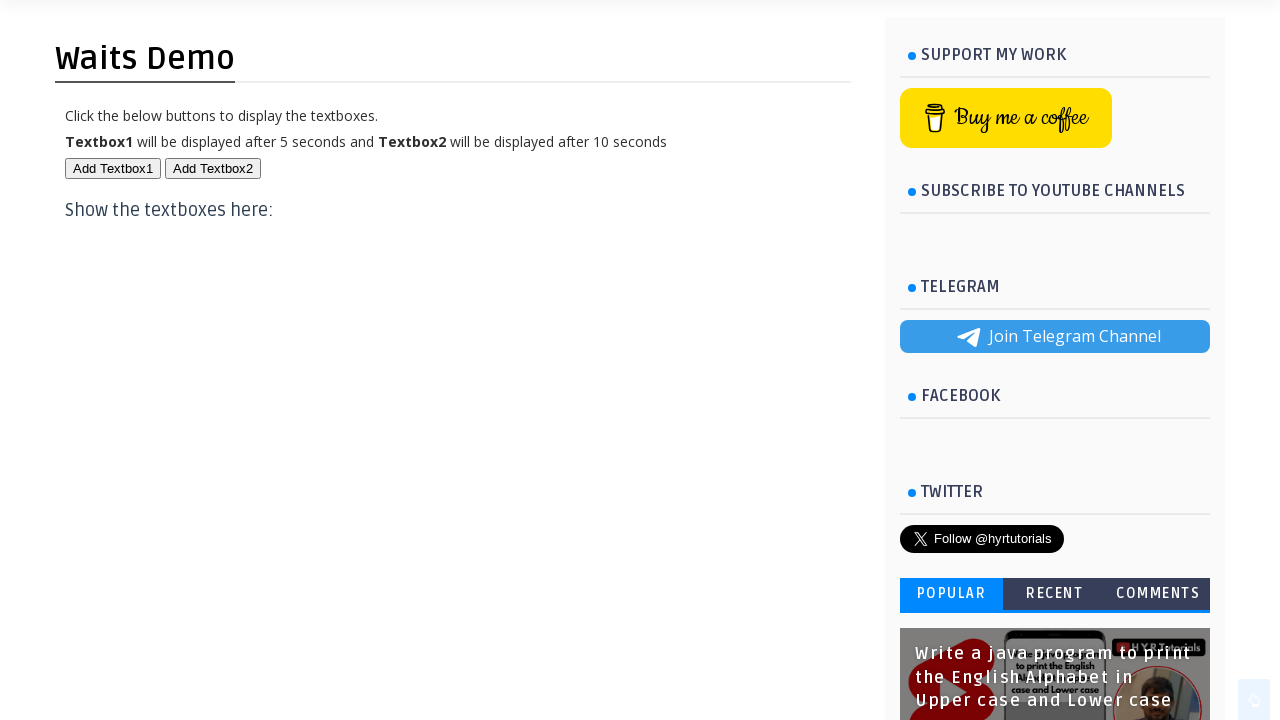

Clicked first button (btn1) at (113, 168) on button#btn1
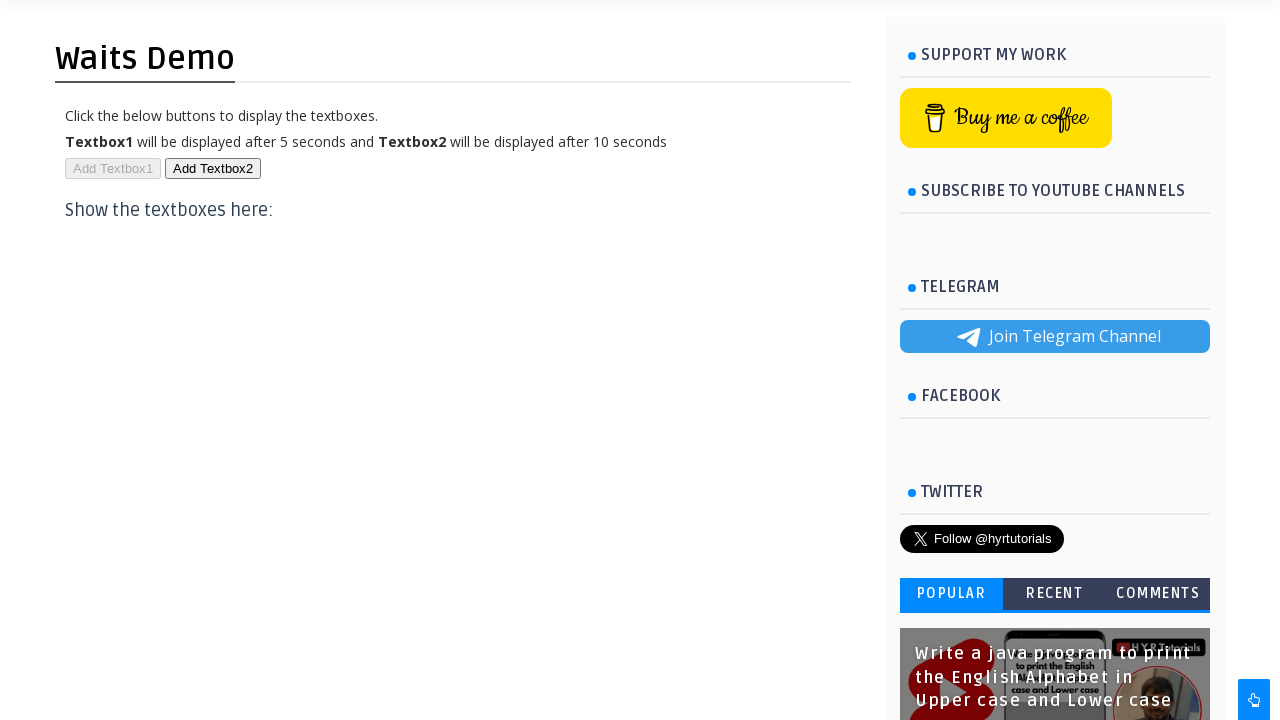

First textbox appeared after waiting up to 6 seconds
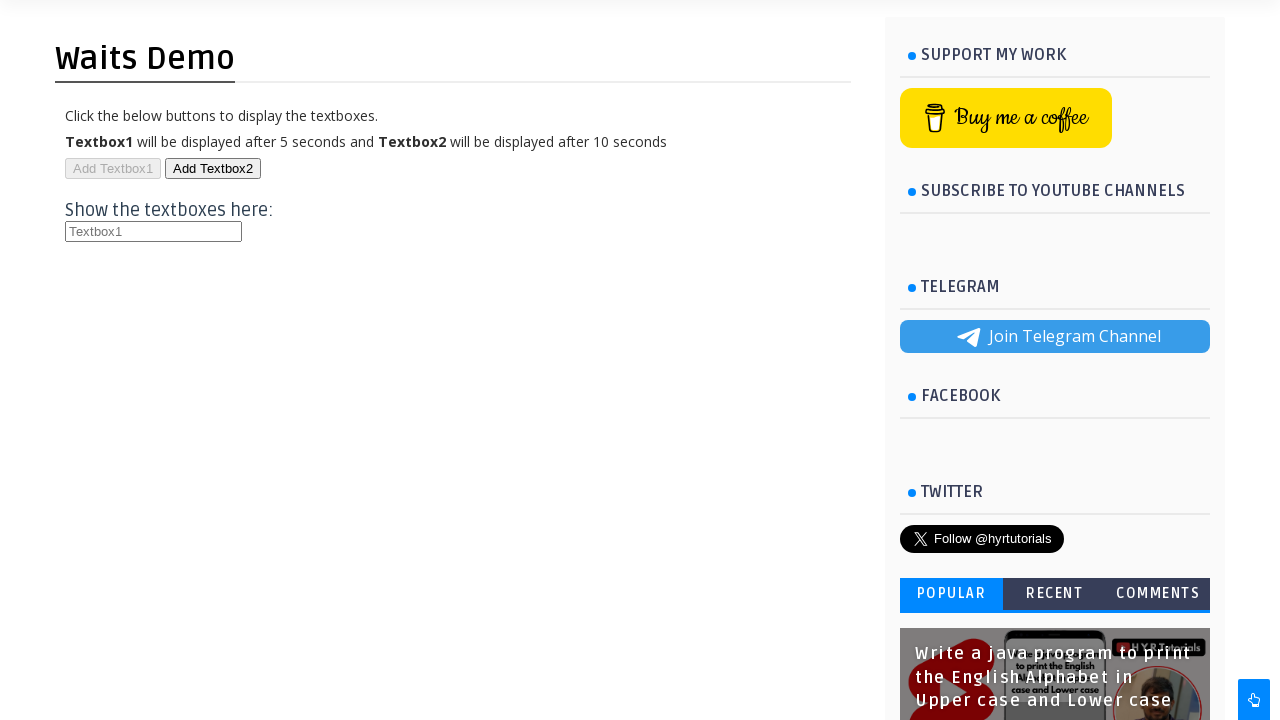

Filled first textbox with 'Mangesh' on (//input[@placeholder='Textbox1'])[1]
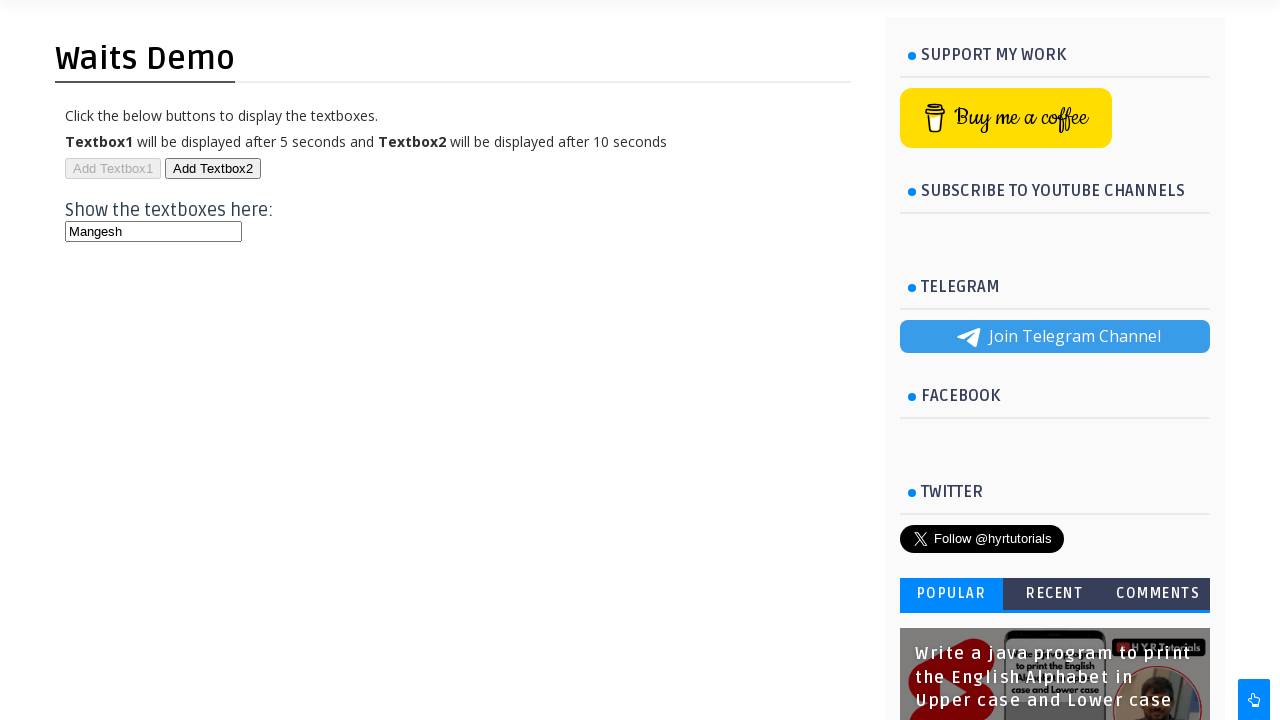

Clicked second button (btn2) at (213, 168) on button#btn2
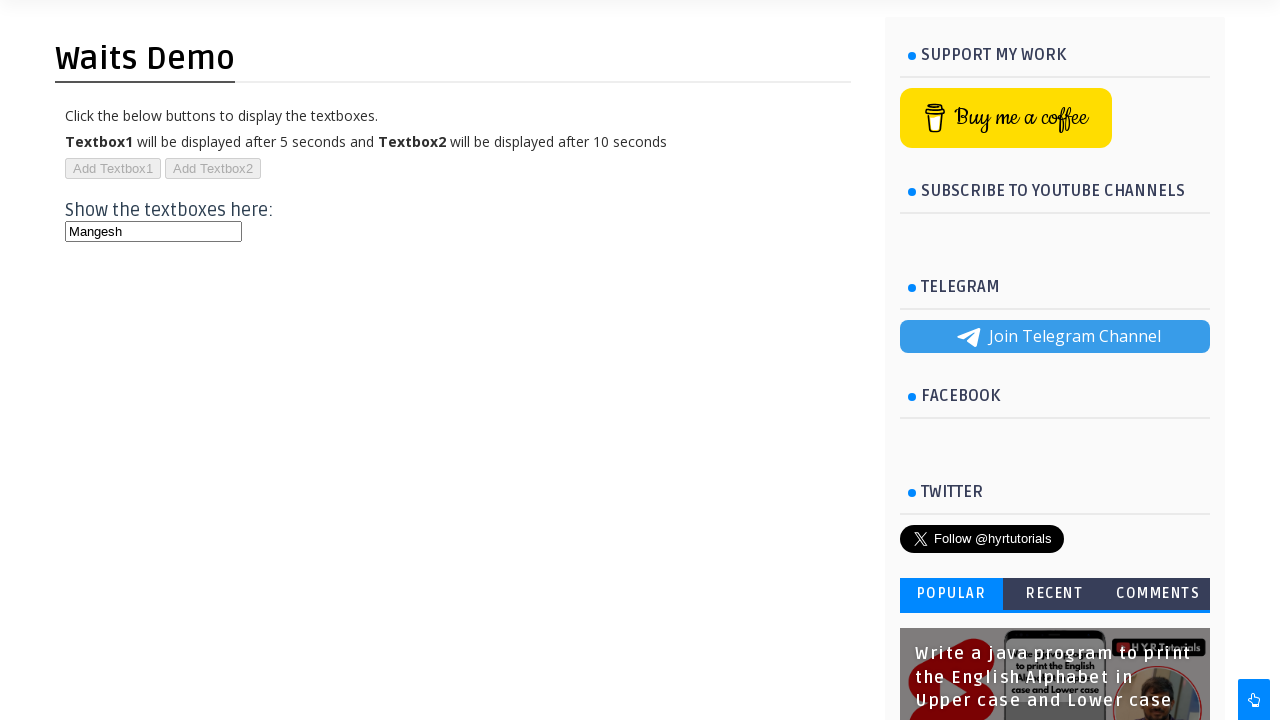

Second textbox appeared after waiting up to 11 seconds
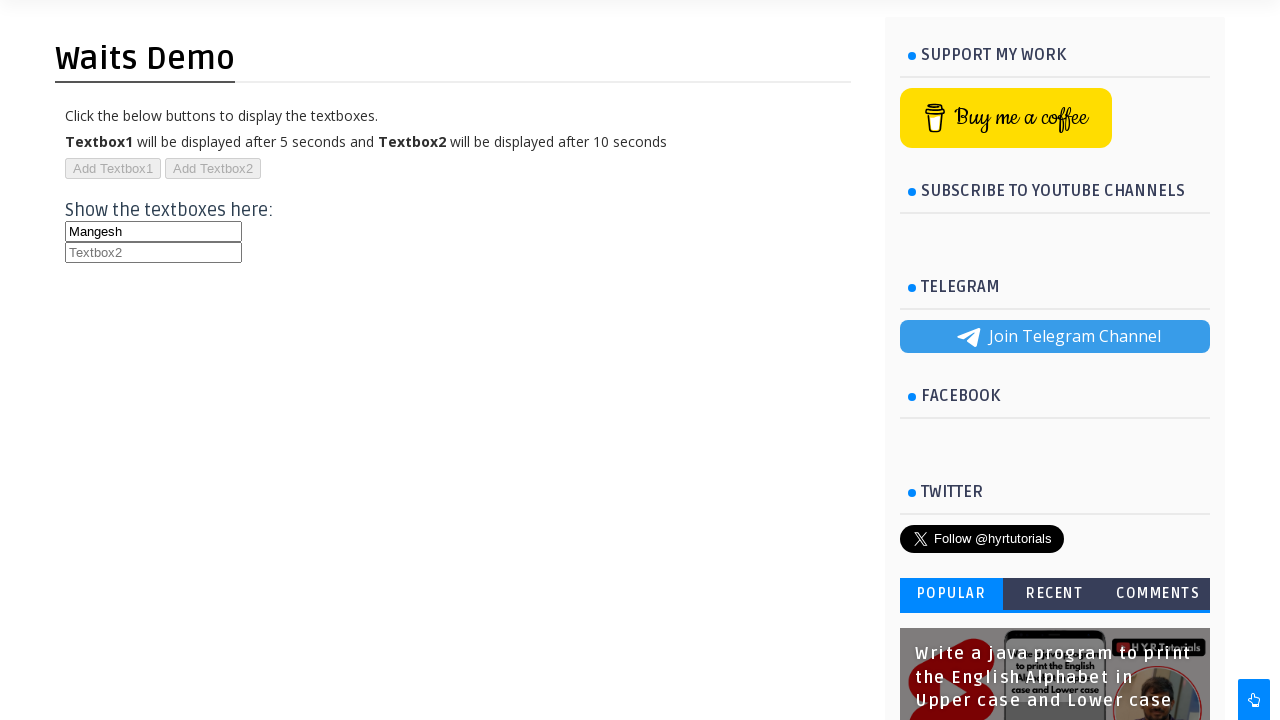

Filled second textbox with 'Wandre' on (//input[@placeholder='Textbox2'])[1]
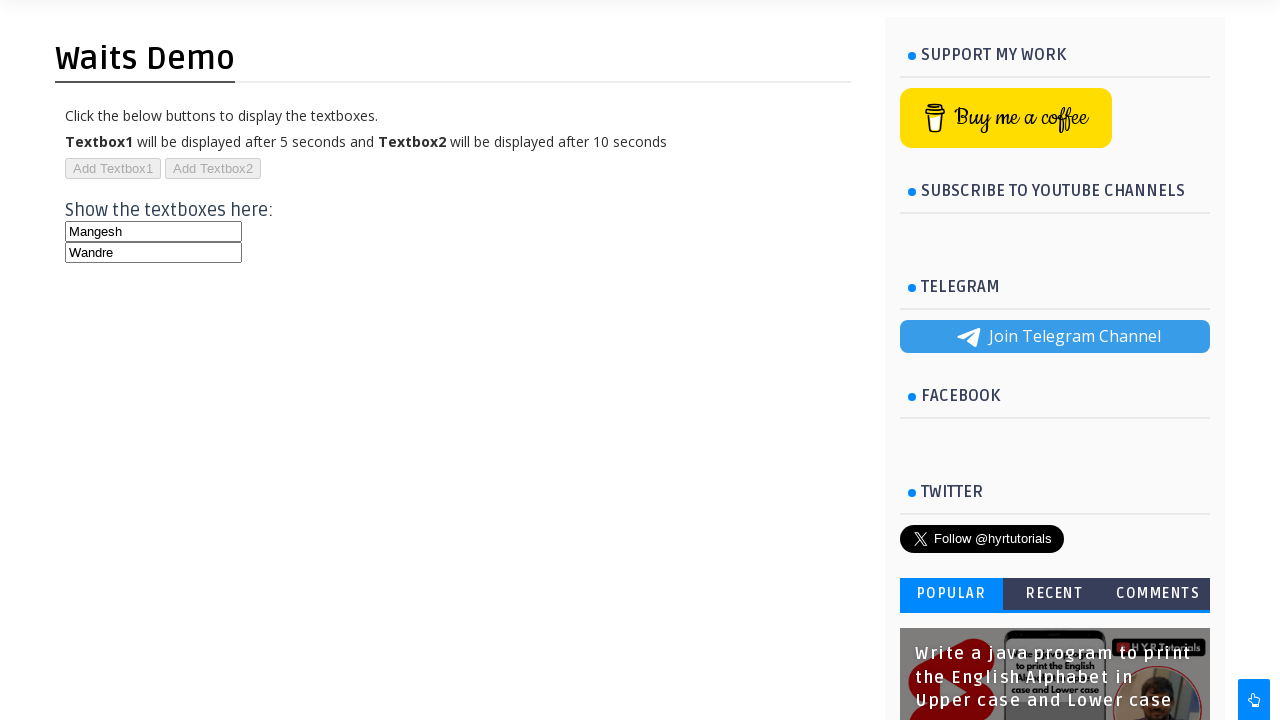

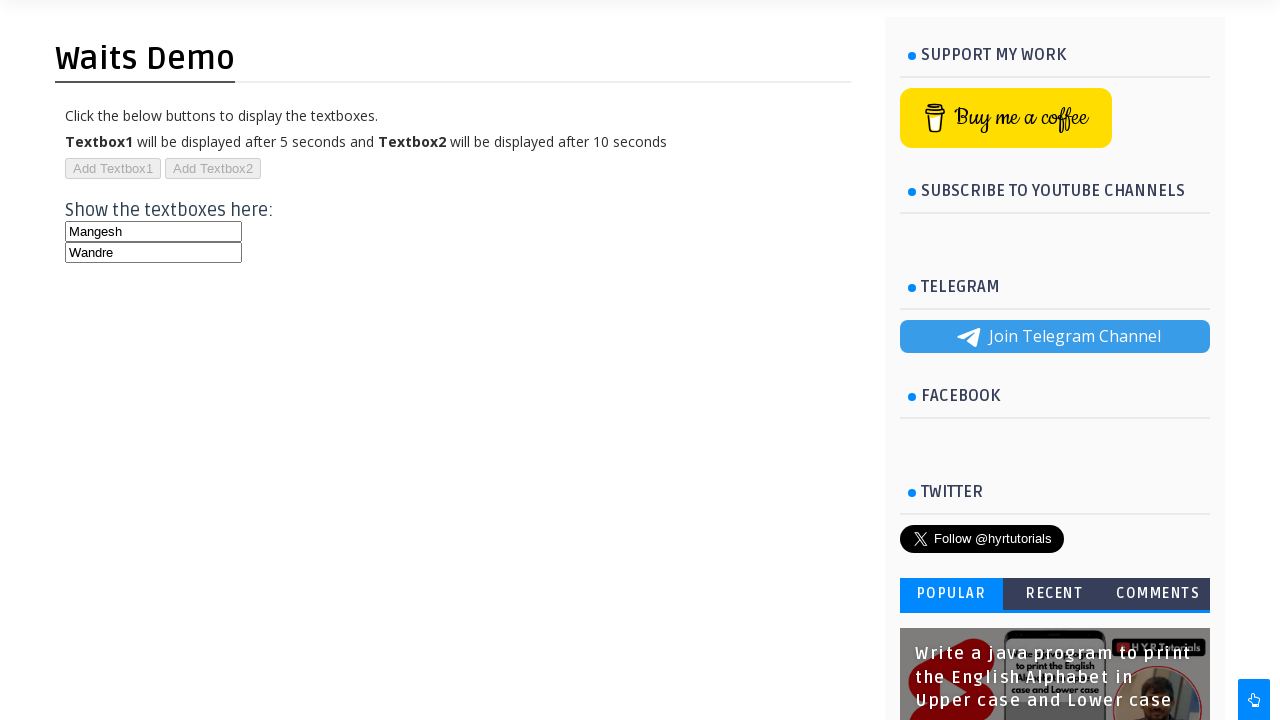